Tests handling of a confirmation alert by accepting and dismissing it in separate actions

Starting URL: https://the-internet.herokuapp.com/javascript_alerts

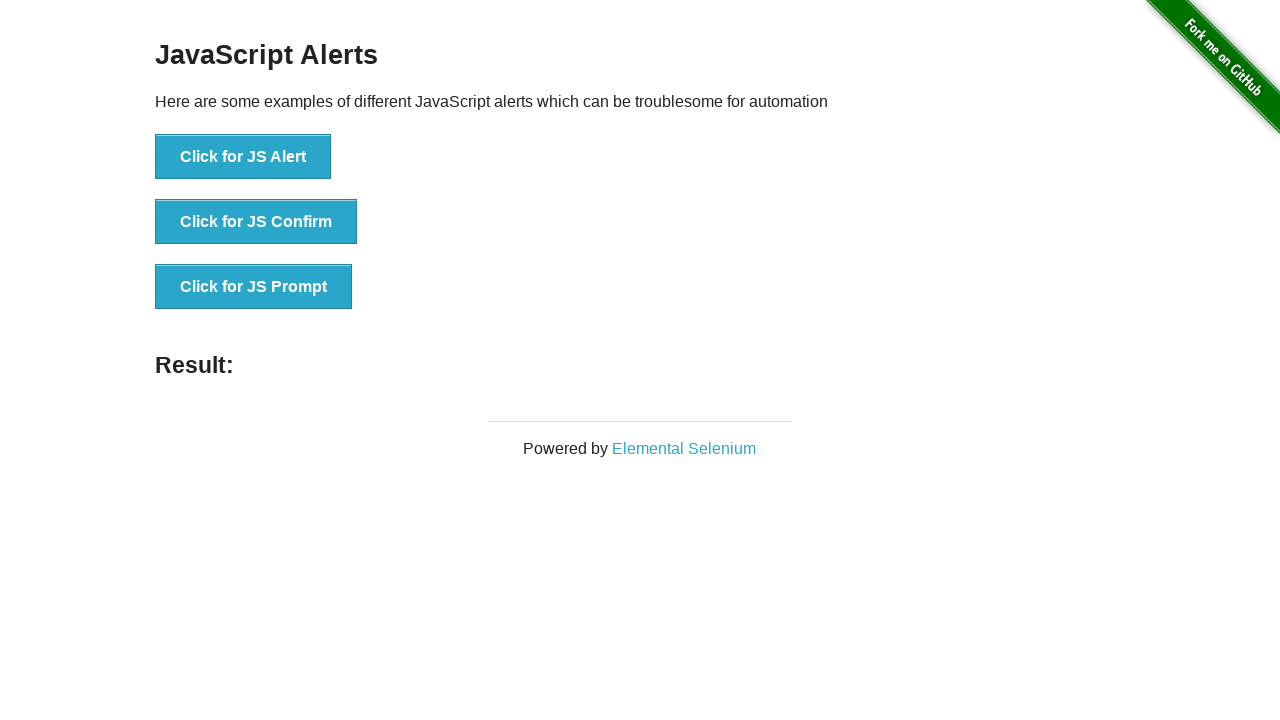

Set up dialog handler to accept confirmation alert
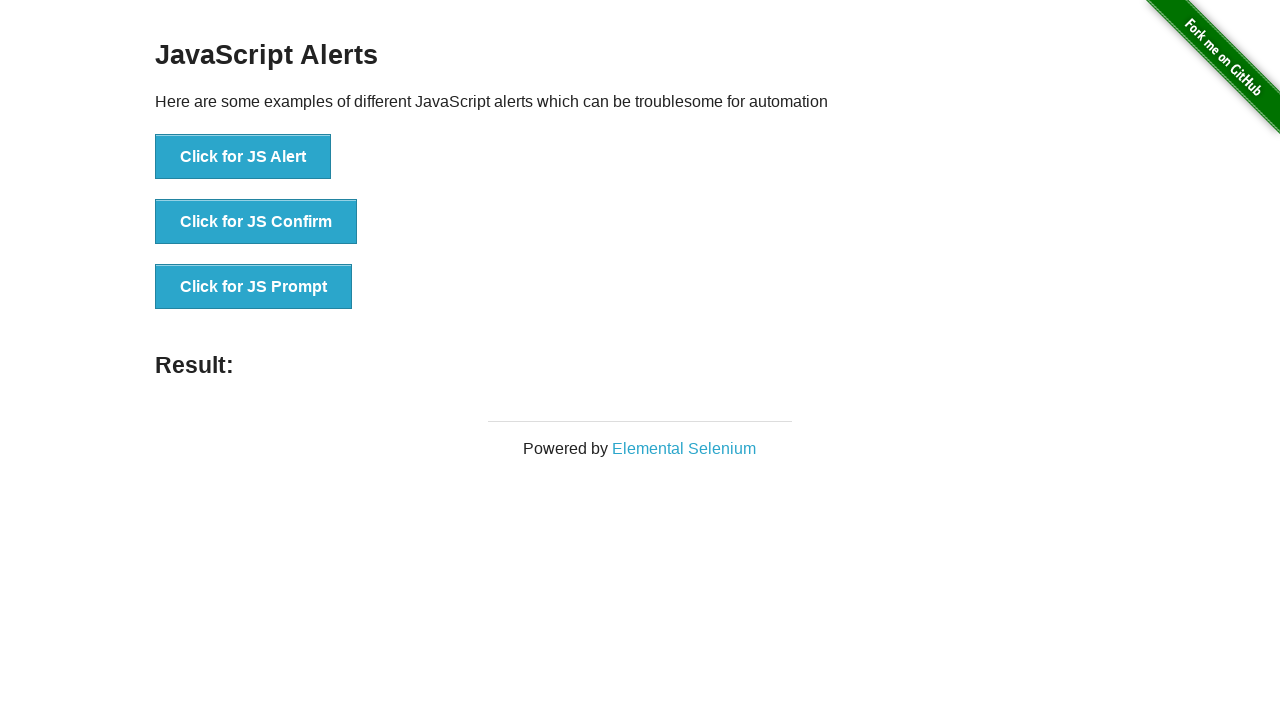

Clicked confirmation alert button and accepted the alert at (256, 222) on xpath=//button[@onclick='jsConfirm()']
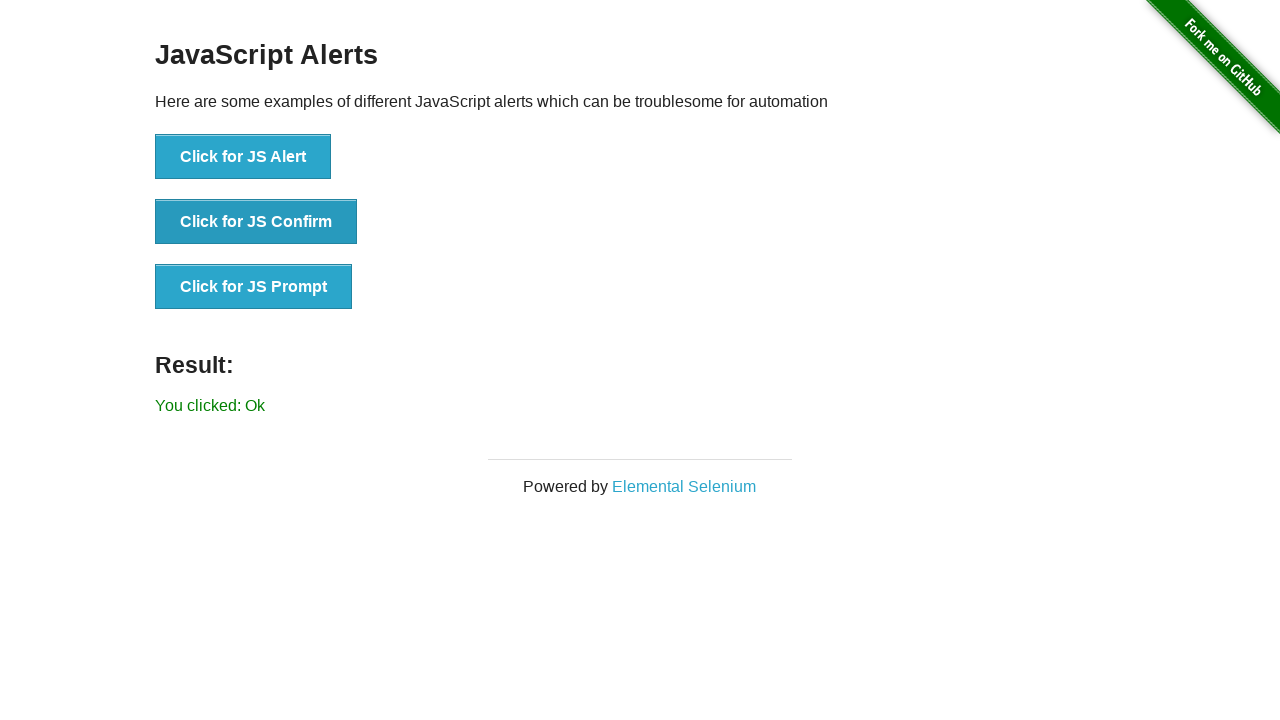

Navigated back to JavaScript alerts page
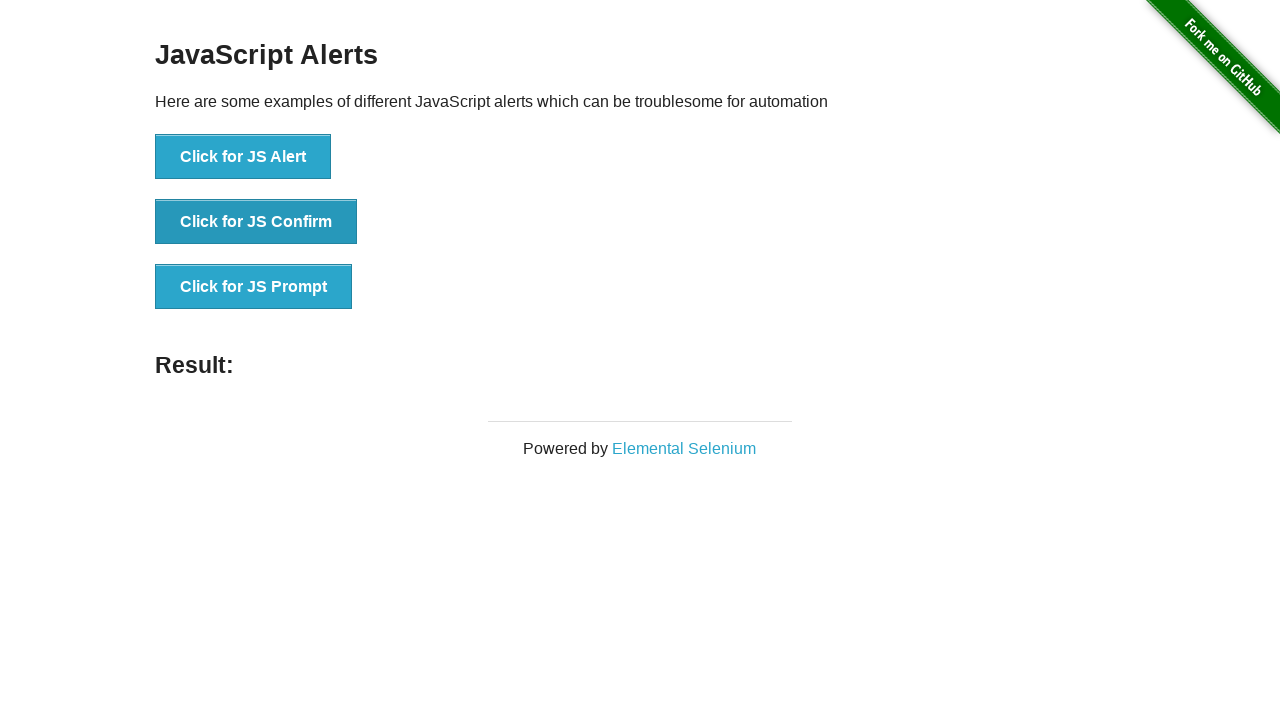

Set up dialog handler to dismiss confirmation alert
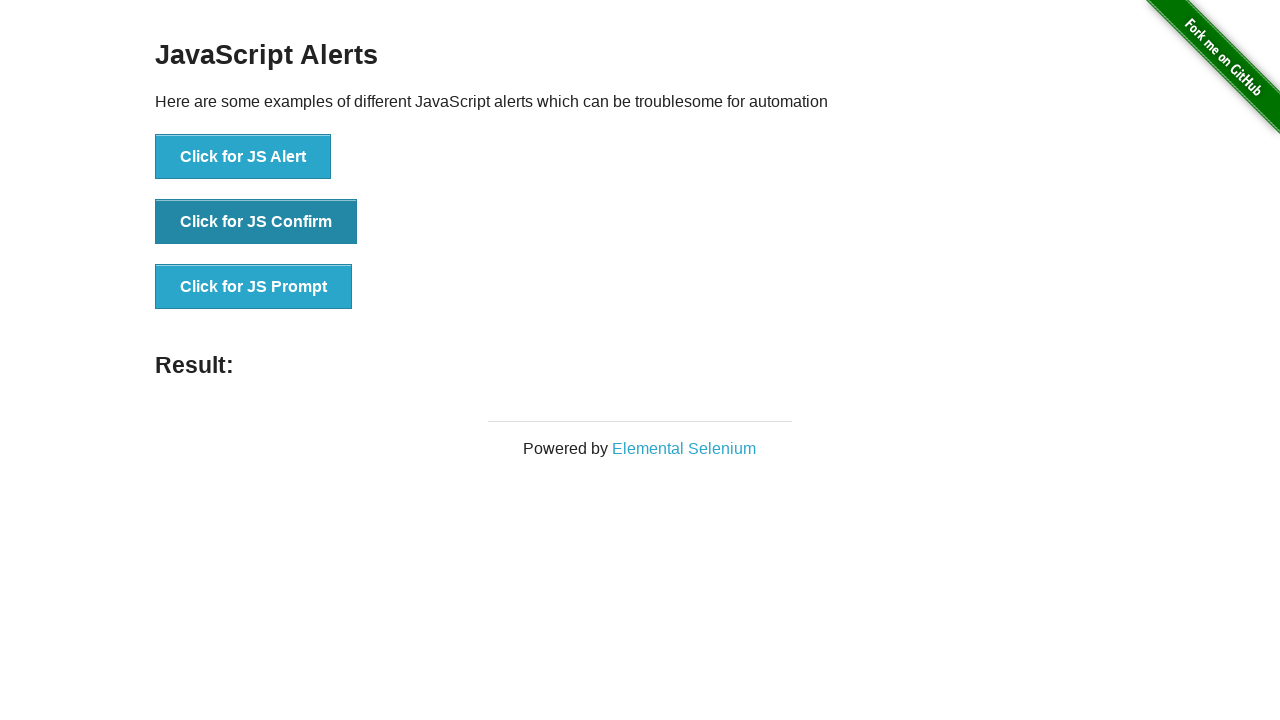

Clicked confirmation alert button and dismissed the alert at (256, 222) on xpath=//button[@onclick='jsConfirm()']
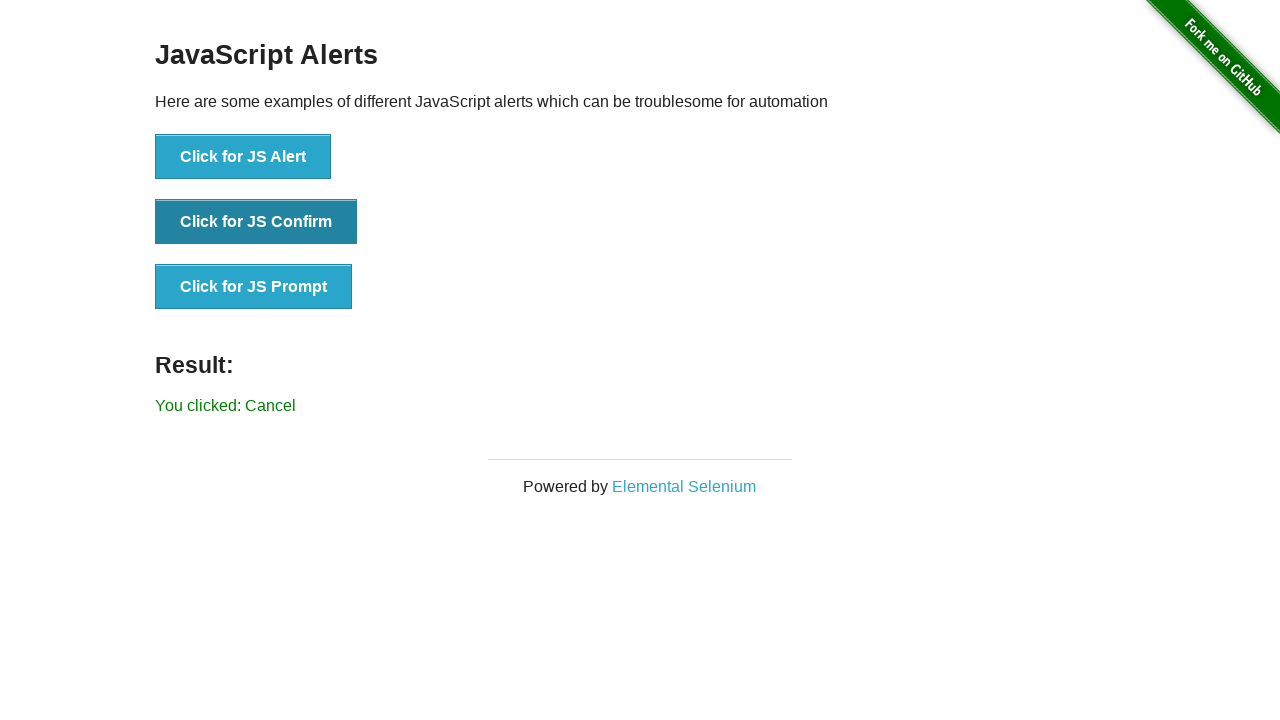

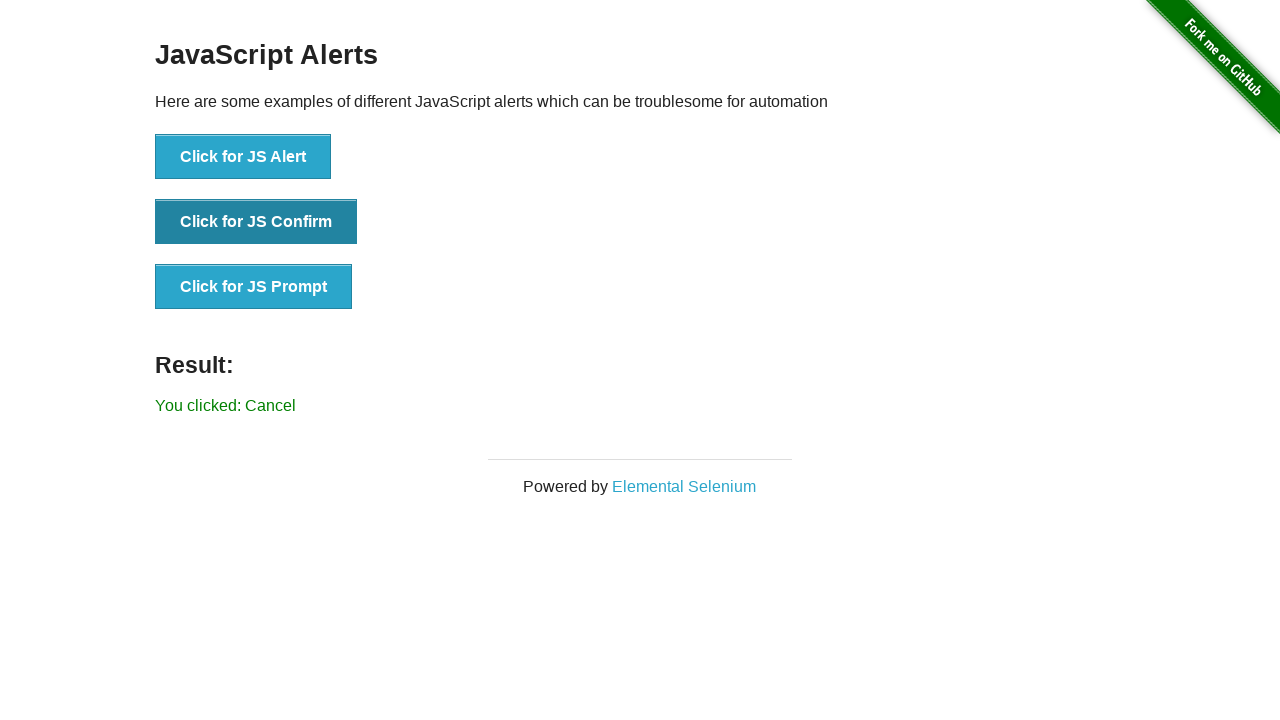